Tests element searching on the CERN info page by finding links in a list and clicking the first one

Starting URL: http://info.cern.ch

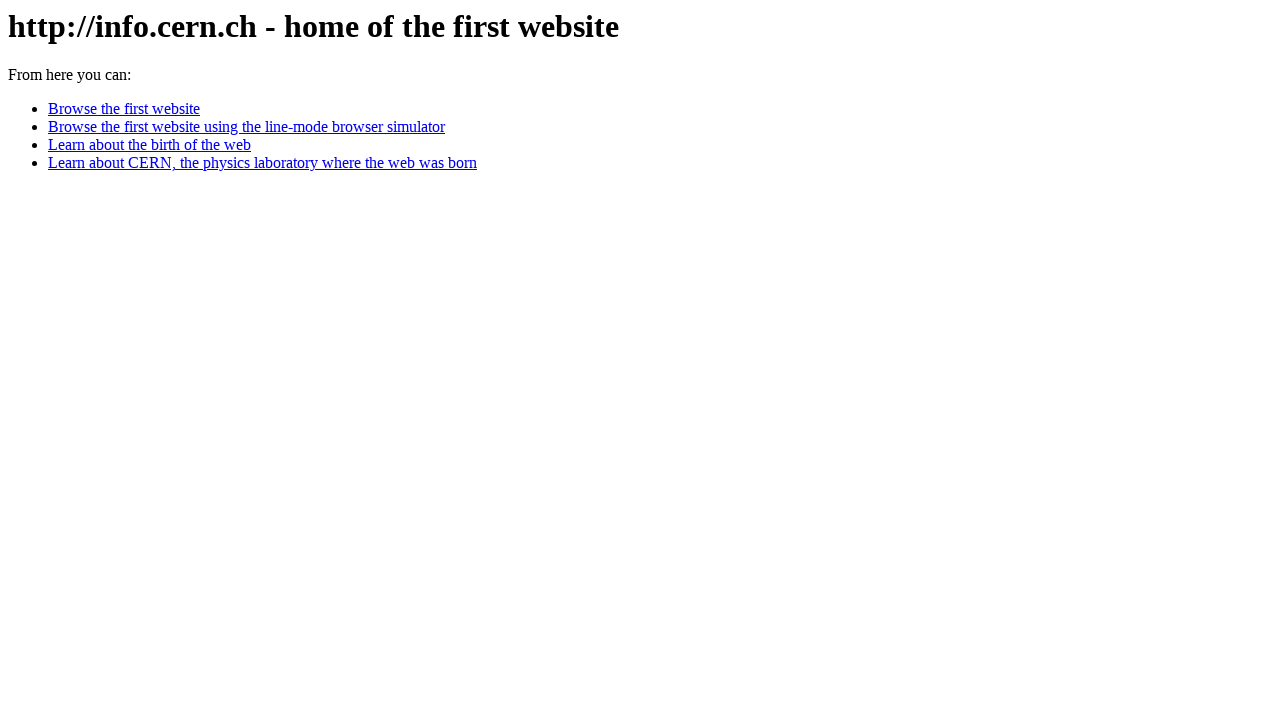

Found all links in the list (body > ul > li > a)
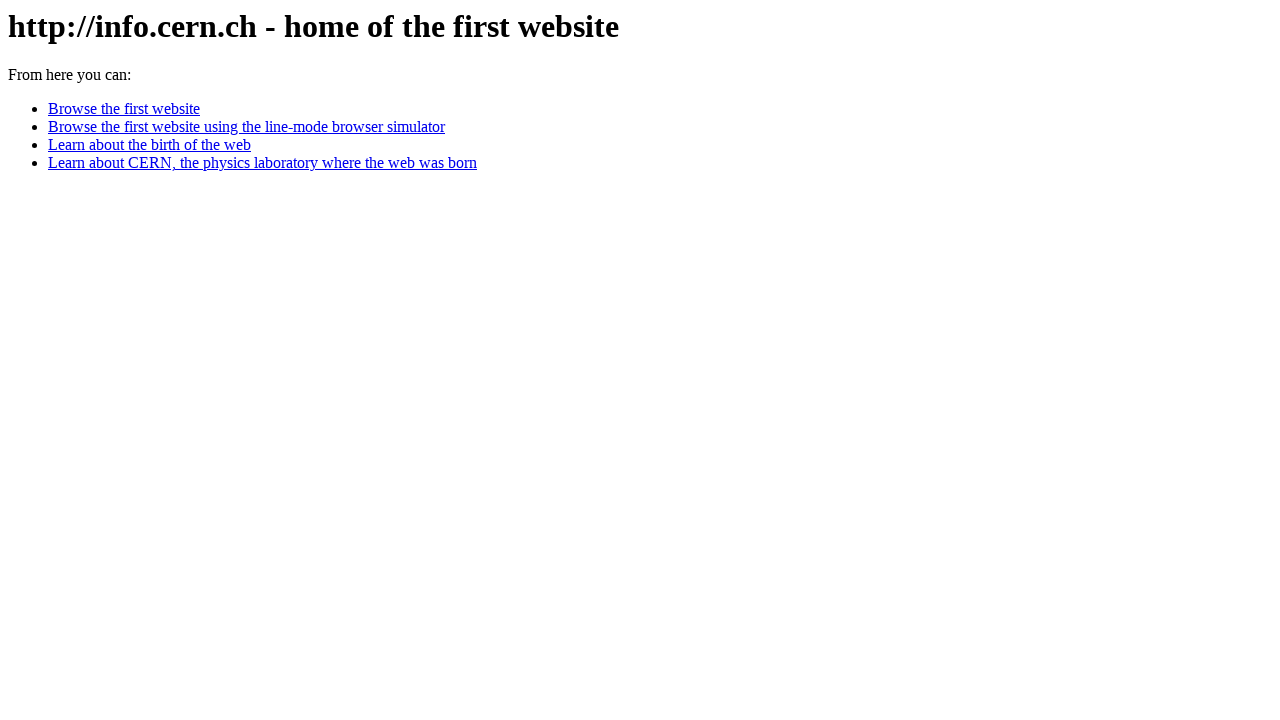

Verified that 4 links were found in the list
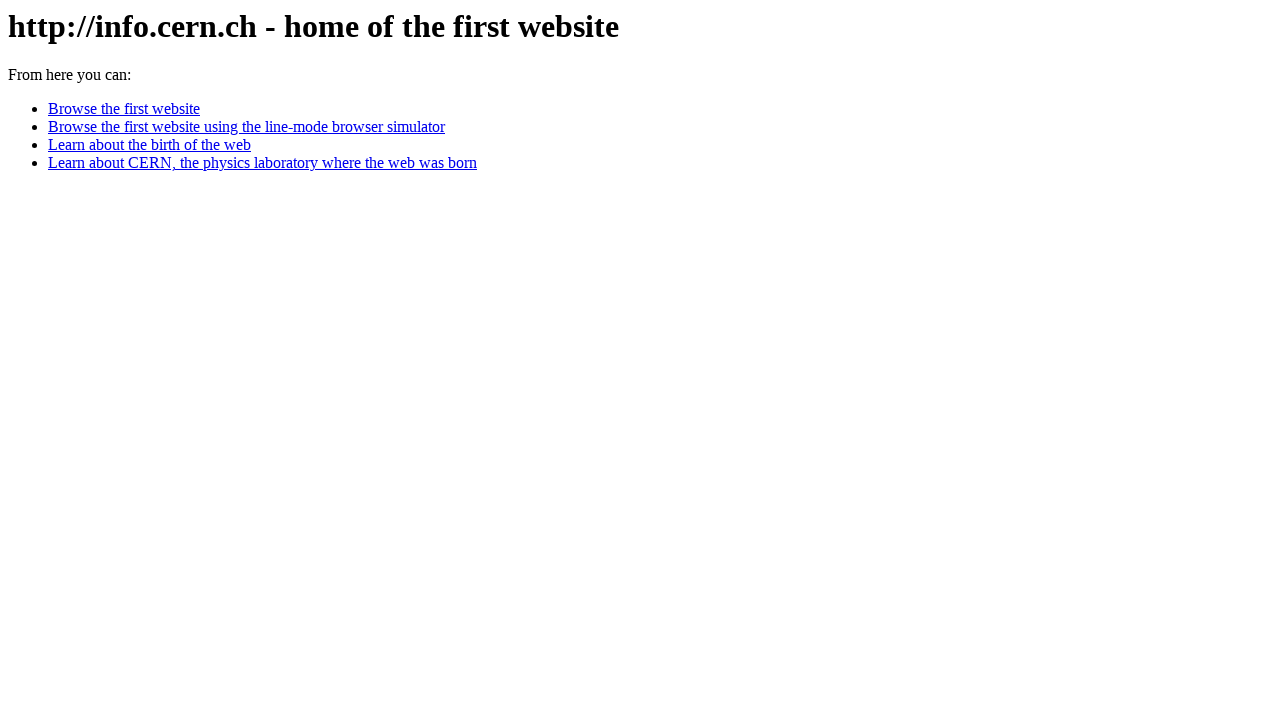

Clicked the first link in the list at (124, 109) on body > ul > li > a >> nth=0
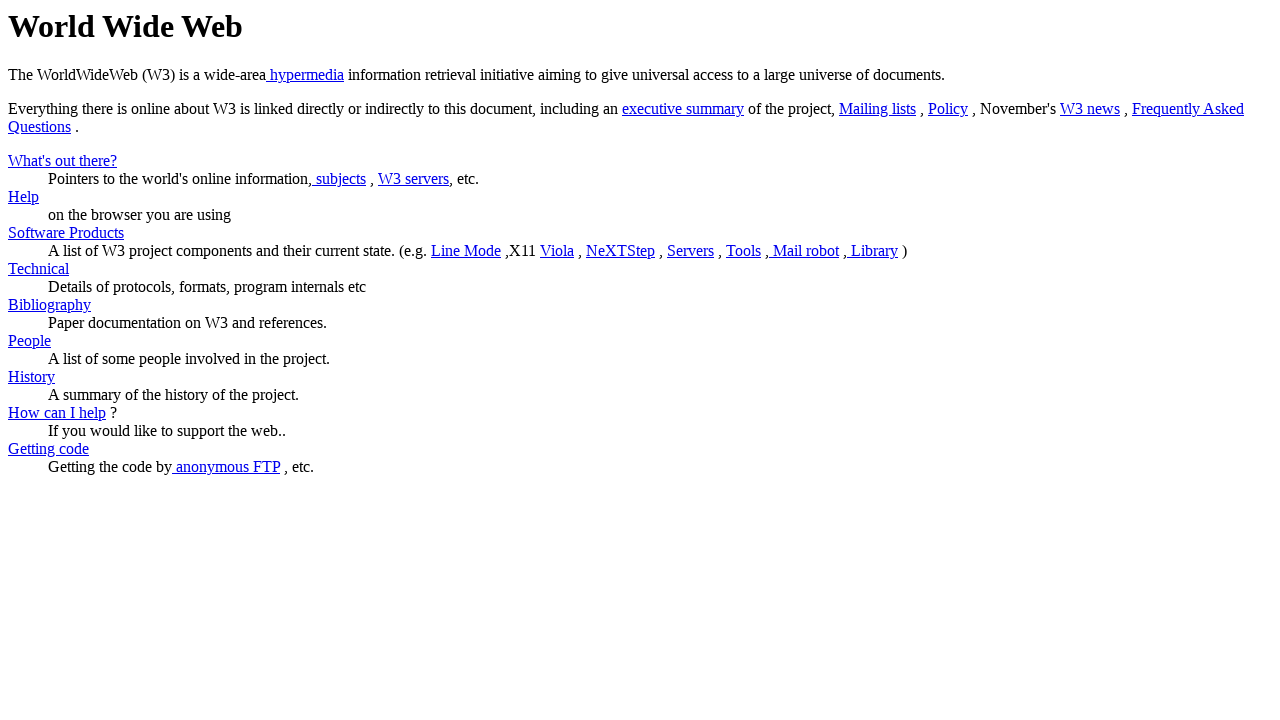

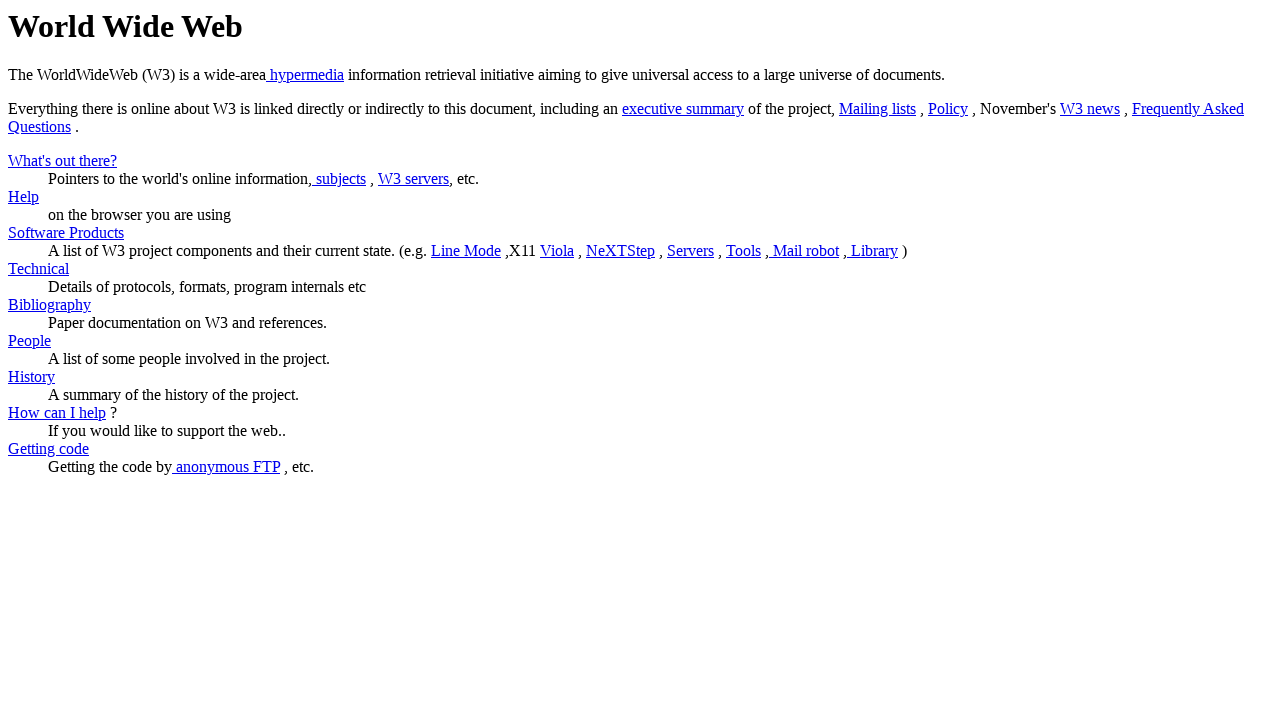